Tests adding multiple grocery items to cart by iterating through a product list, clicking add buttons for specific items (Cucumber, Brocolli, Beetroot, Beans, Potato, Pumpkin), and then clicking the cart icon

Starting URL: https://rahulshettyacademy.com/seleniumPractise/#/

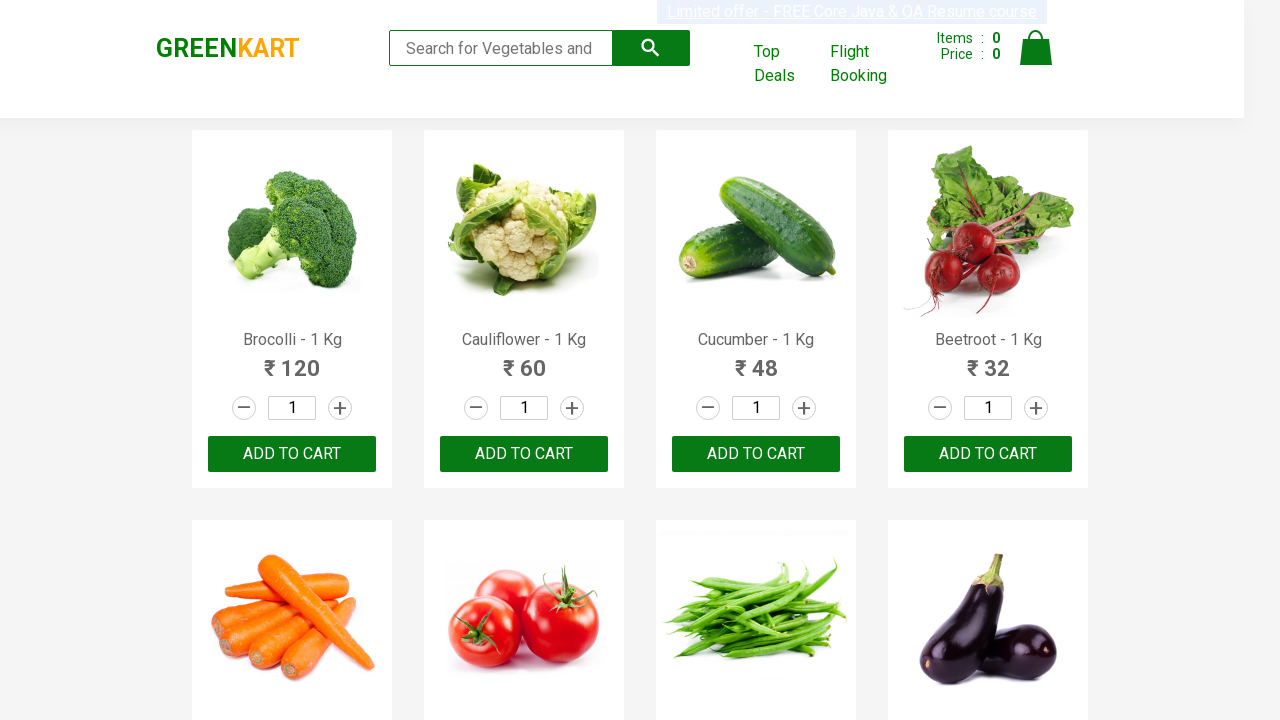

Waited for product names to load
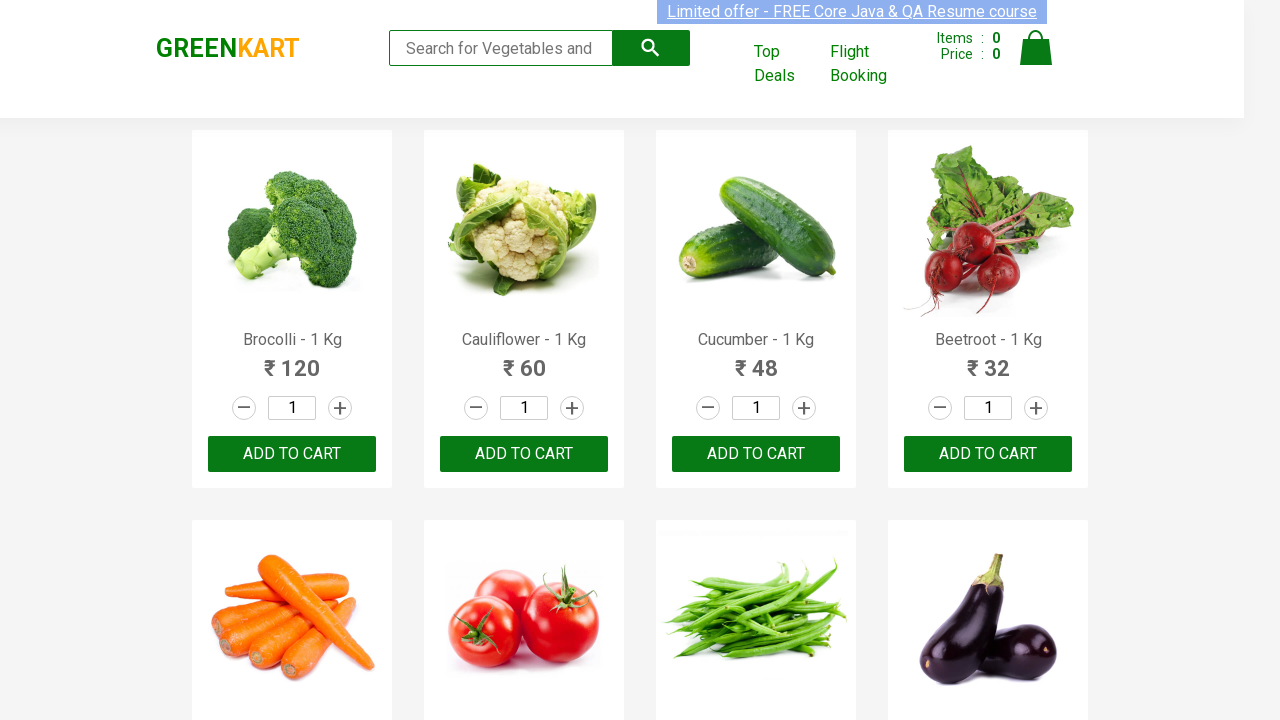

Retrieved all product elements from the page
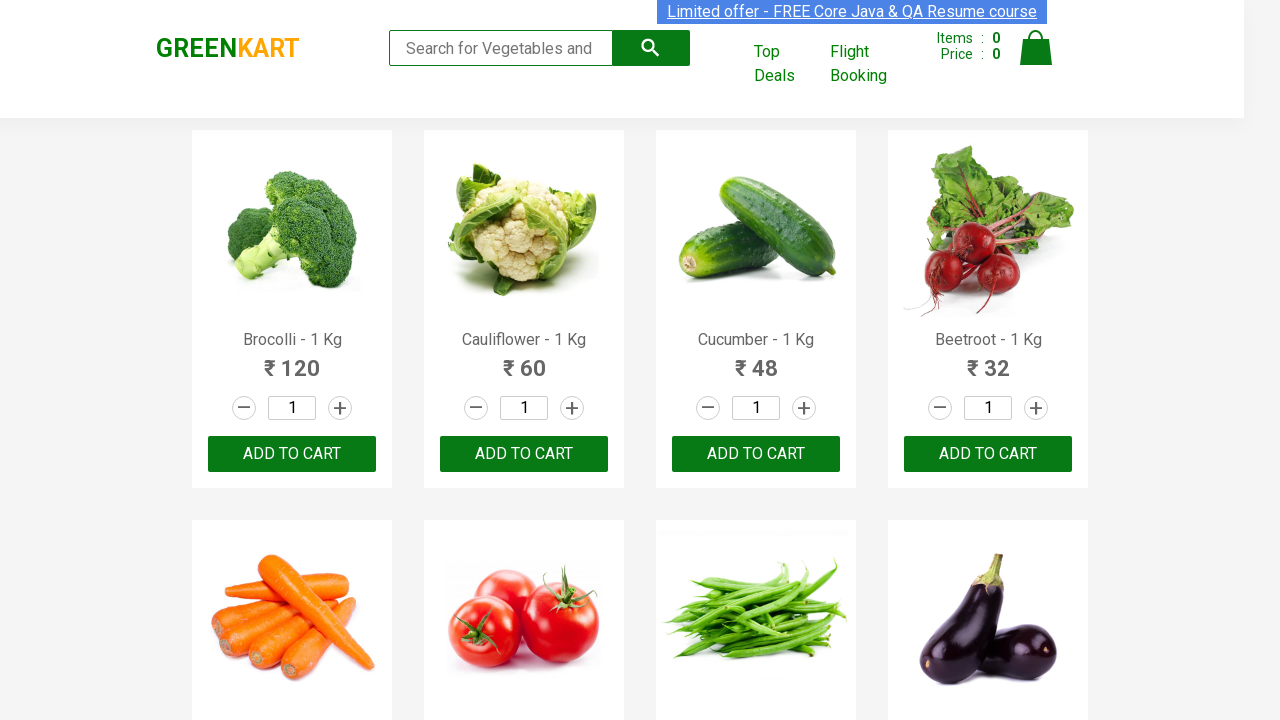

Added 'Brocolli' to cart (item 1 of 6) at (292, 454) on xpath=//div[@class='product-action']/button >> nth=0
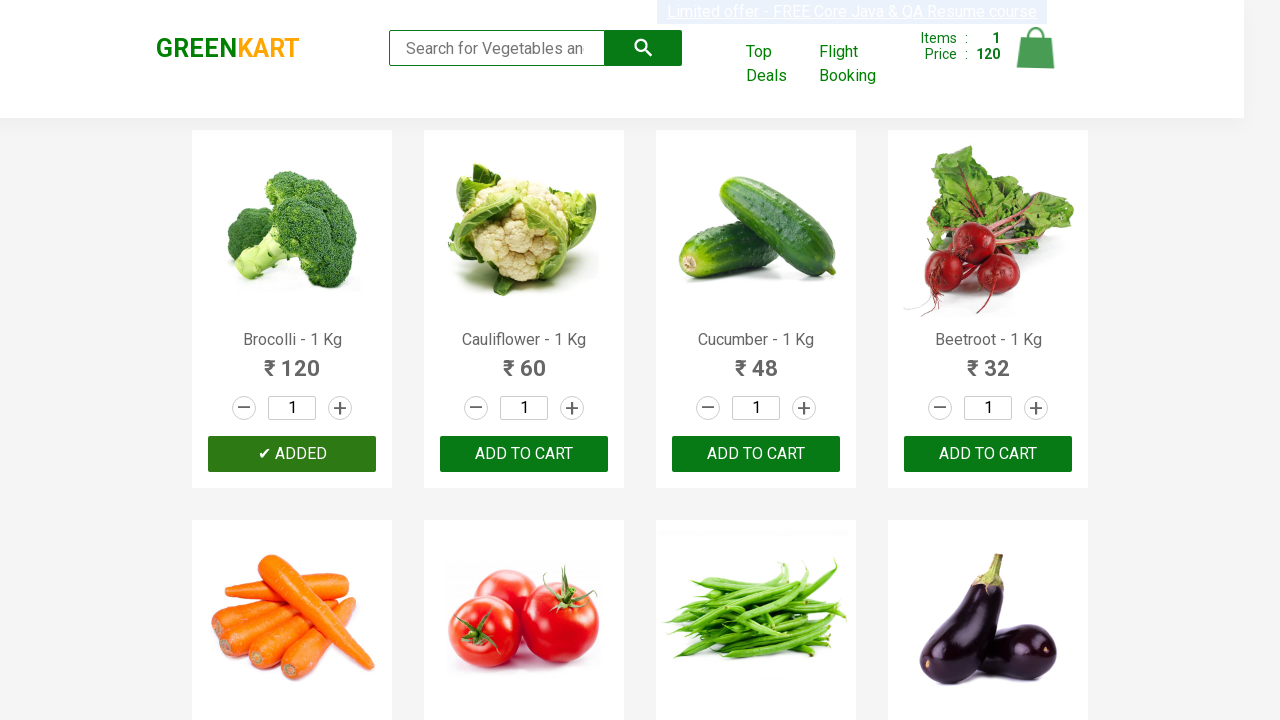

Added 'Cucumber' to cart (item 2 of 6) at (756, 454) on xpath=//div[@class='product-action']/button >> nth=2
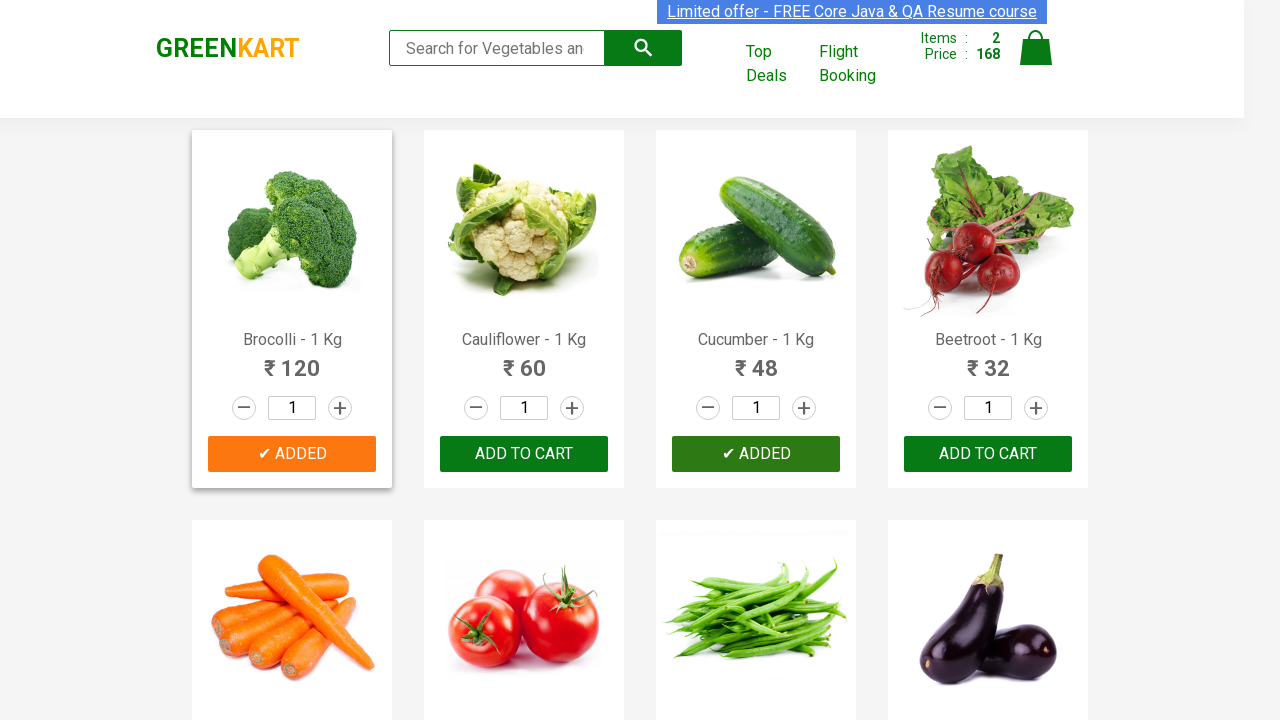

Added 'Beetroot' to cart (item 3 of 6) at (988, 454) on xpath=//div[@class='product-action']/button >> nth=3
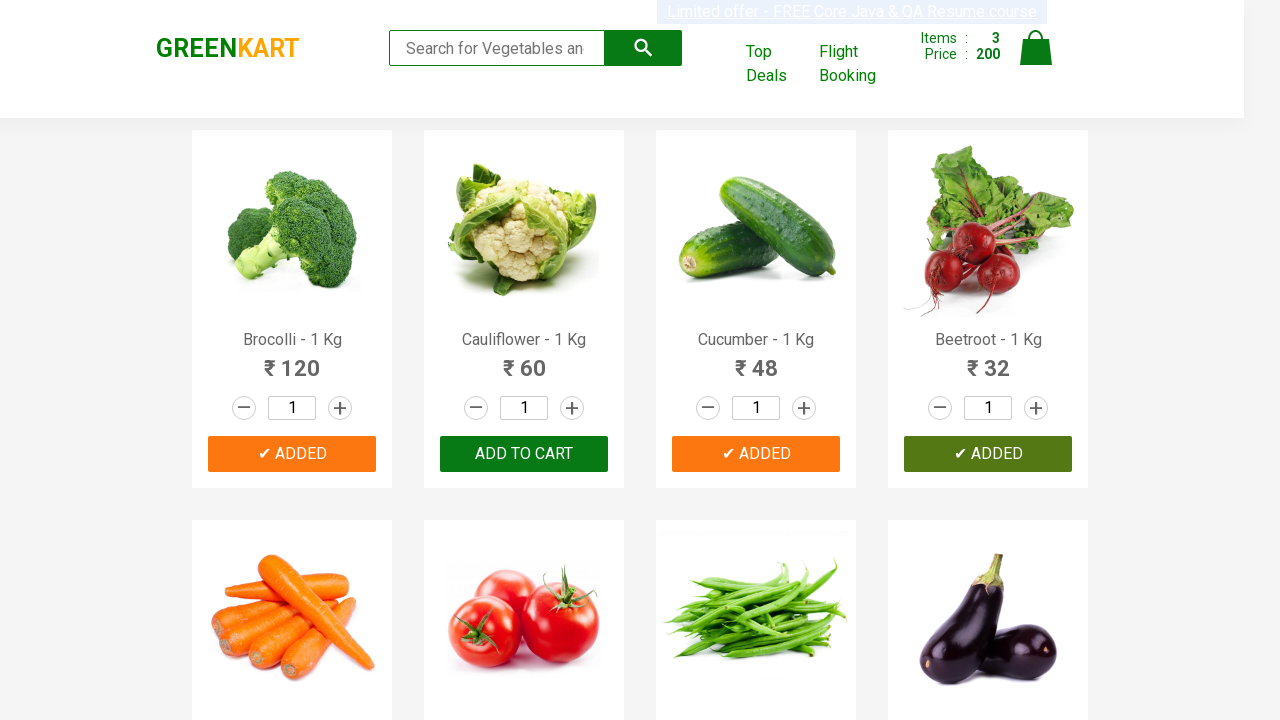

Added 'Beans' to cart (item 4 of 6) at (756, 360) on xpath=//div[@class='product-action']/button >> nth=6
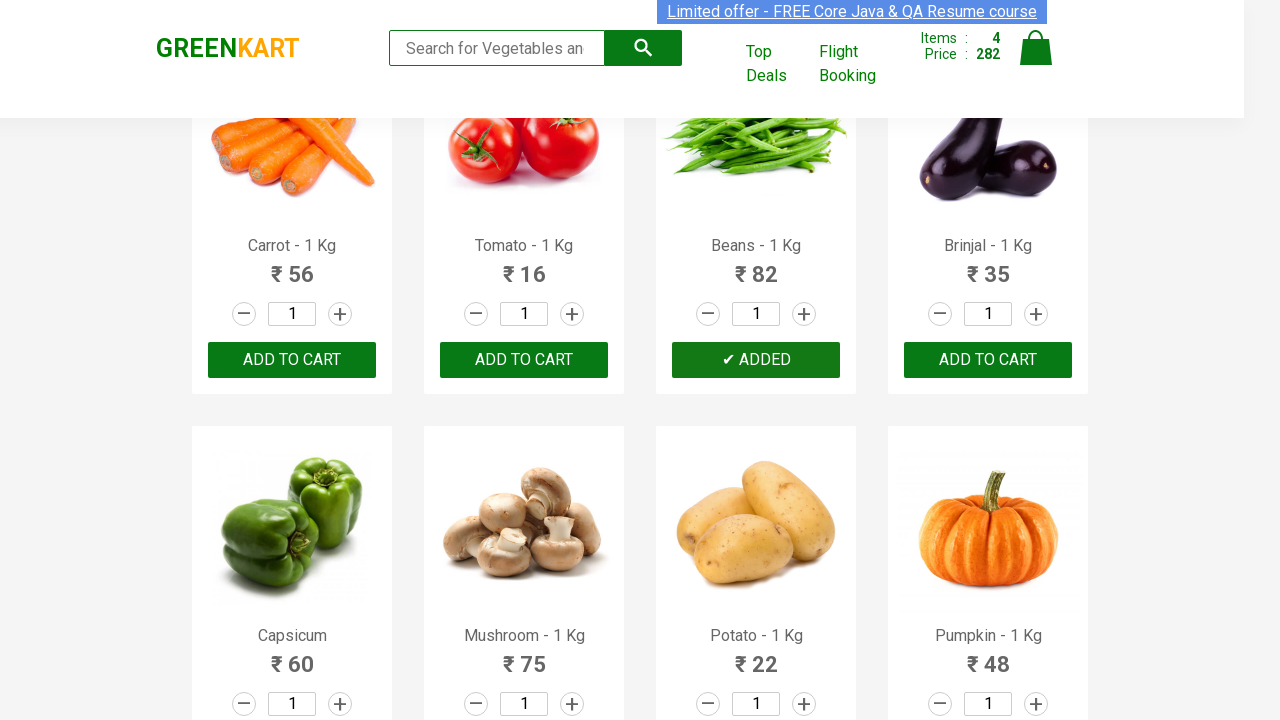

Added 'Potato' to cart (item 5 of 6) at (756, 360) on xpath=//div[@class='product-action']/button >> nth=10
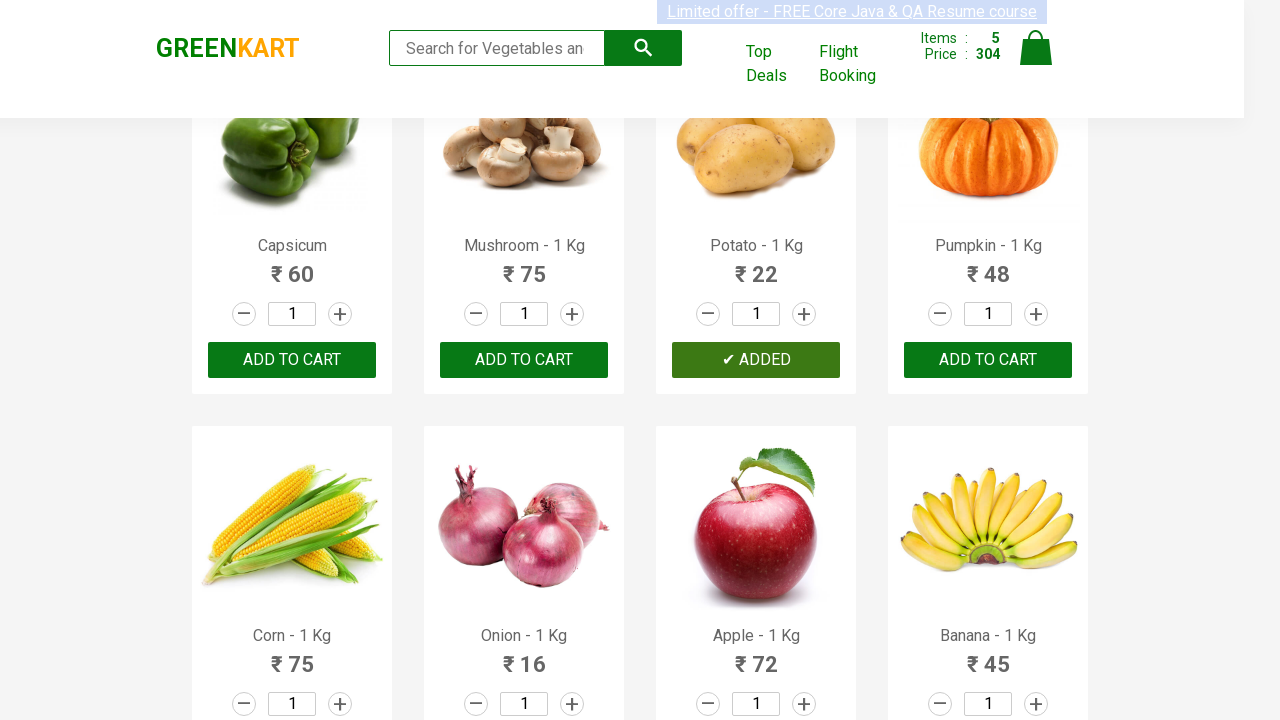

Added 'Pumpkin' to cart (item 6 of 6) at (988, 360) on xpath=//div[@class='product-action']/button >> nth=11
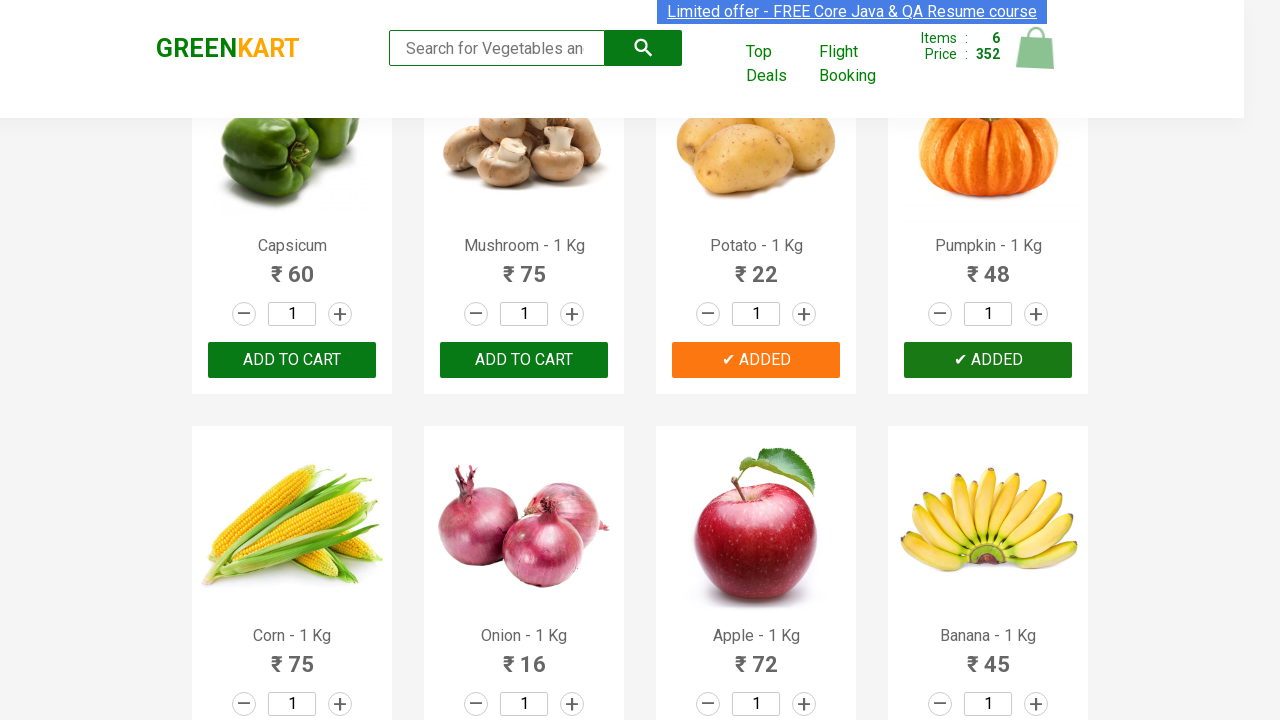

Clicked cart icon to view shopping cart at (1036, 59) on .cart-icon
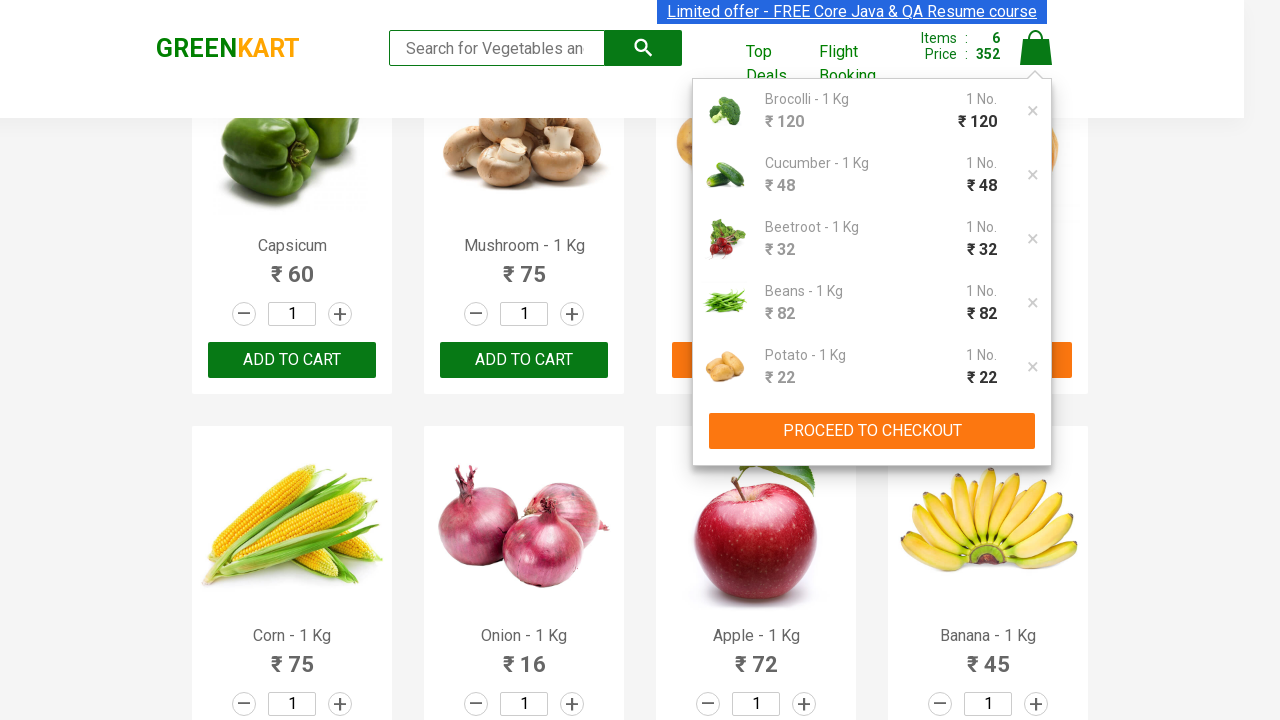

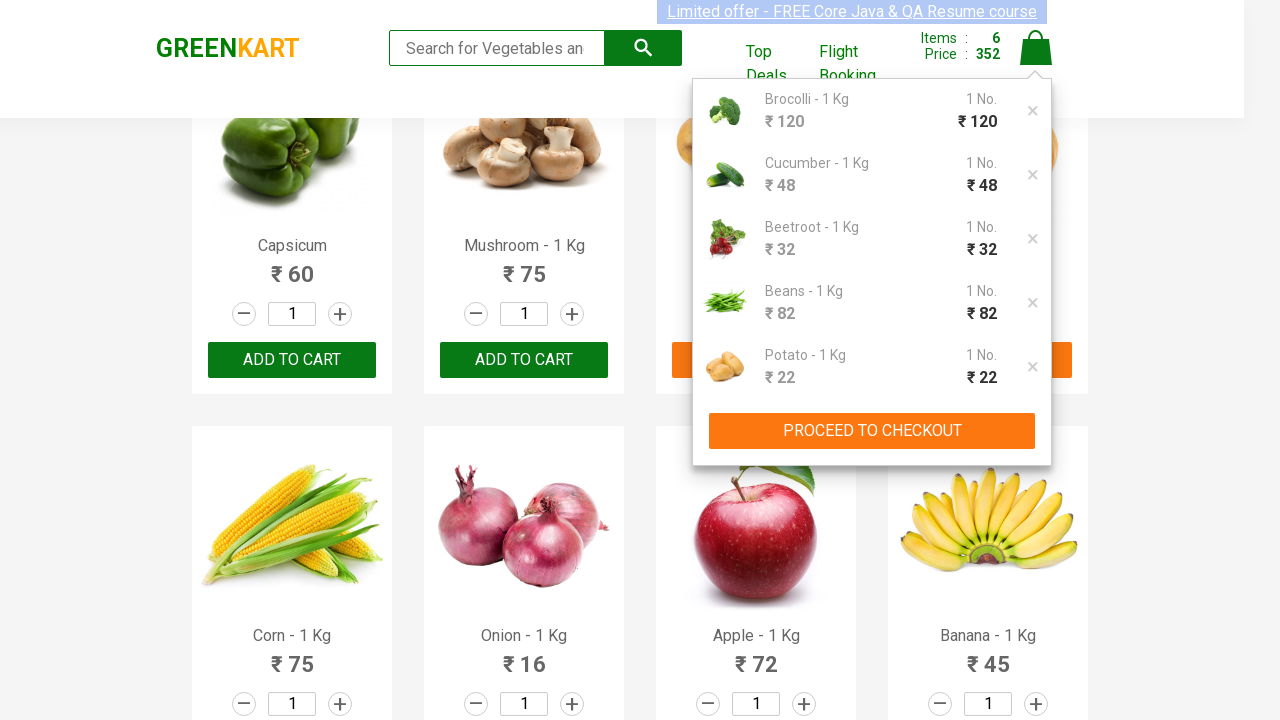